Tests data table sorting in descending order by clicking the dues column header twice on table 2 (with class attributes)

Starting URL: http://the-internet.herokuapp.com/tables

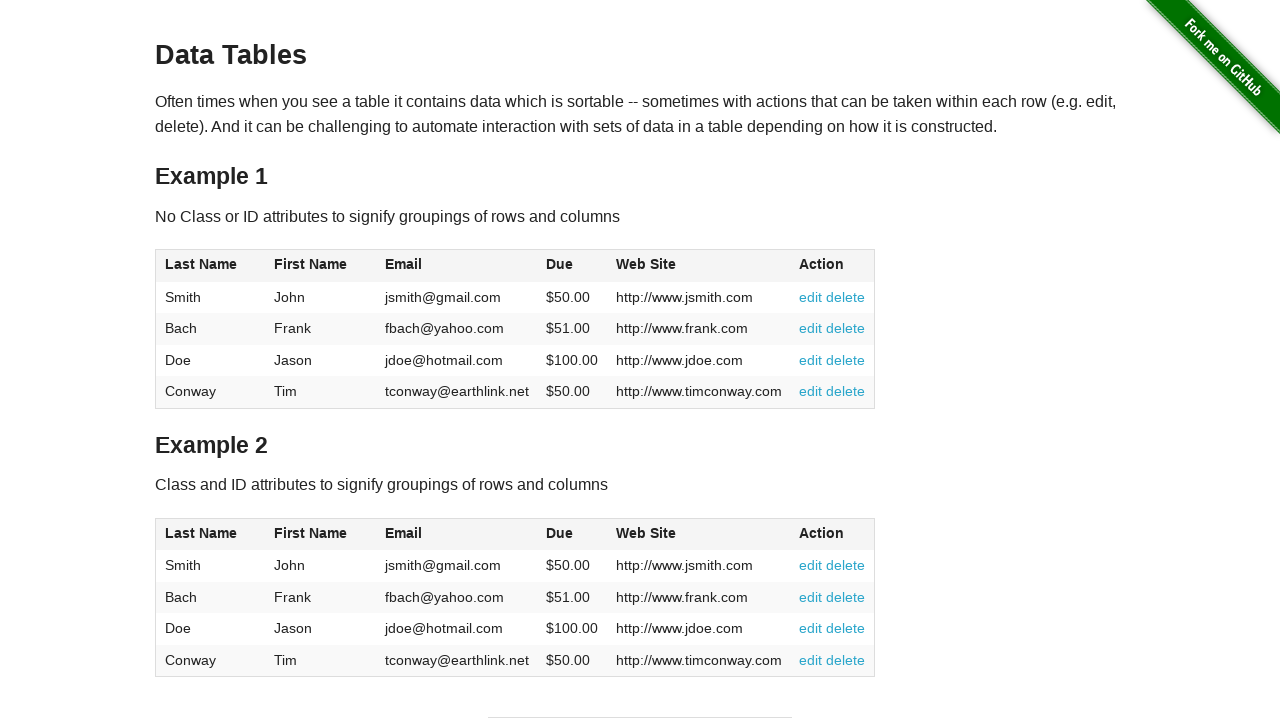

Clicked dues column header in table 2 to sort ascending at (560, 533) on #table2 thead .dues
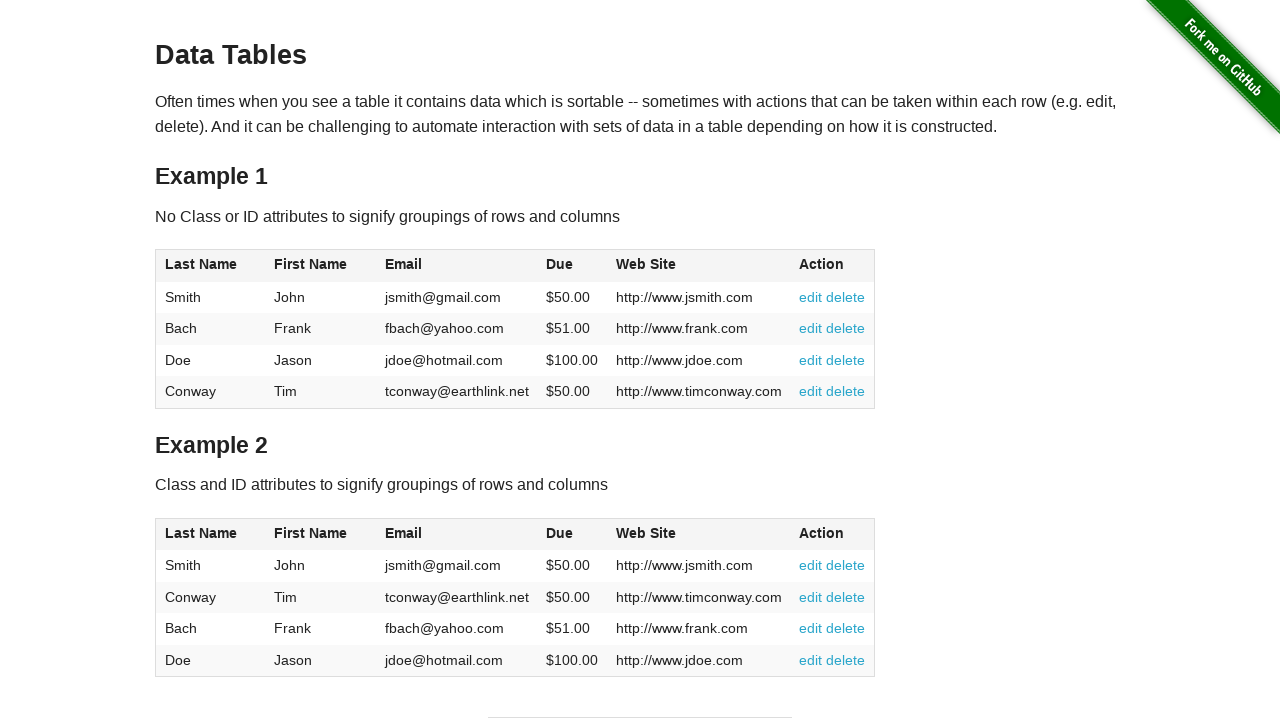

Clicked dues column header in table 2 again to sort descending at (560, 533) on #table2 thead .dues
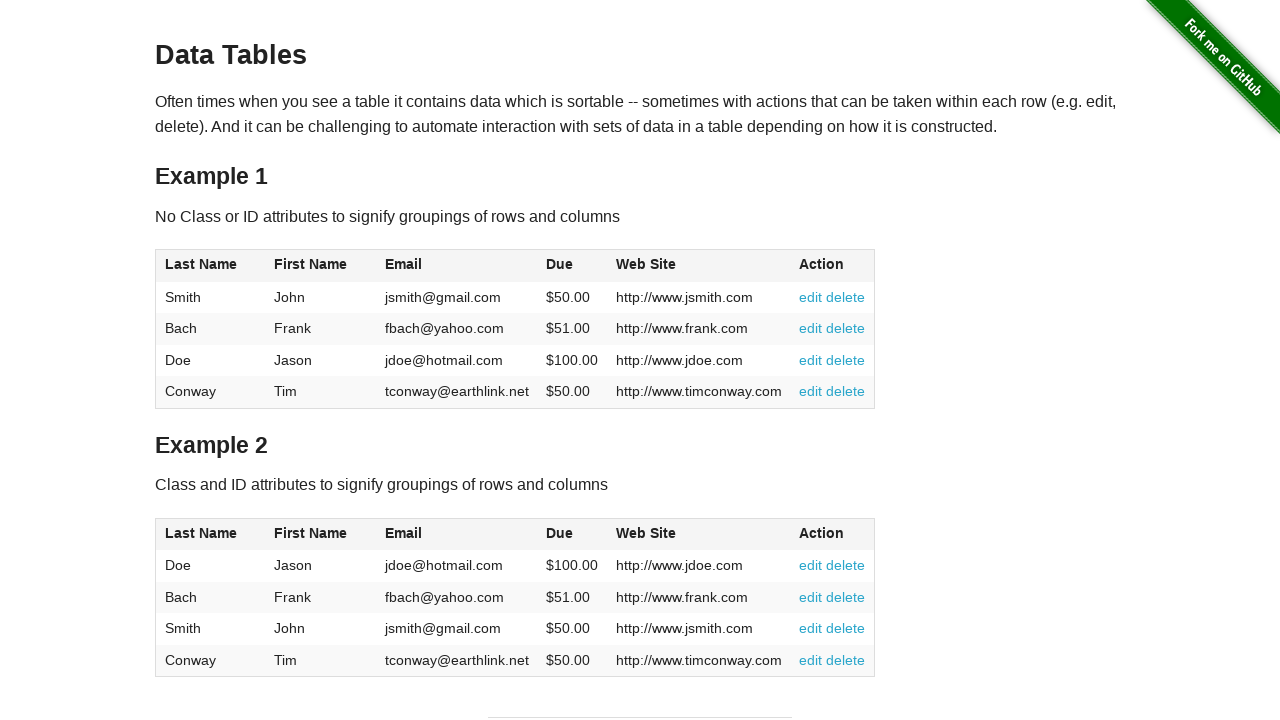

Table 2 updated with descending sort order
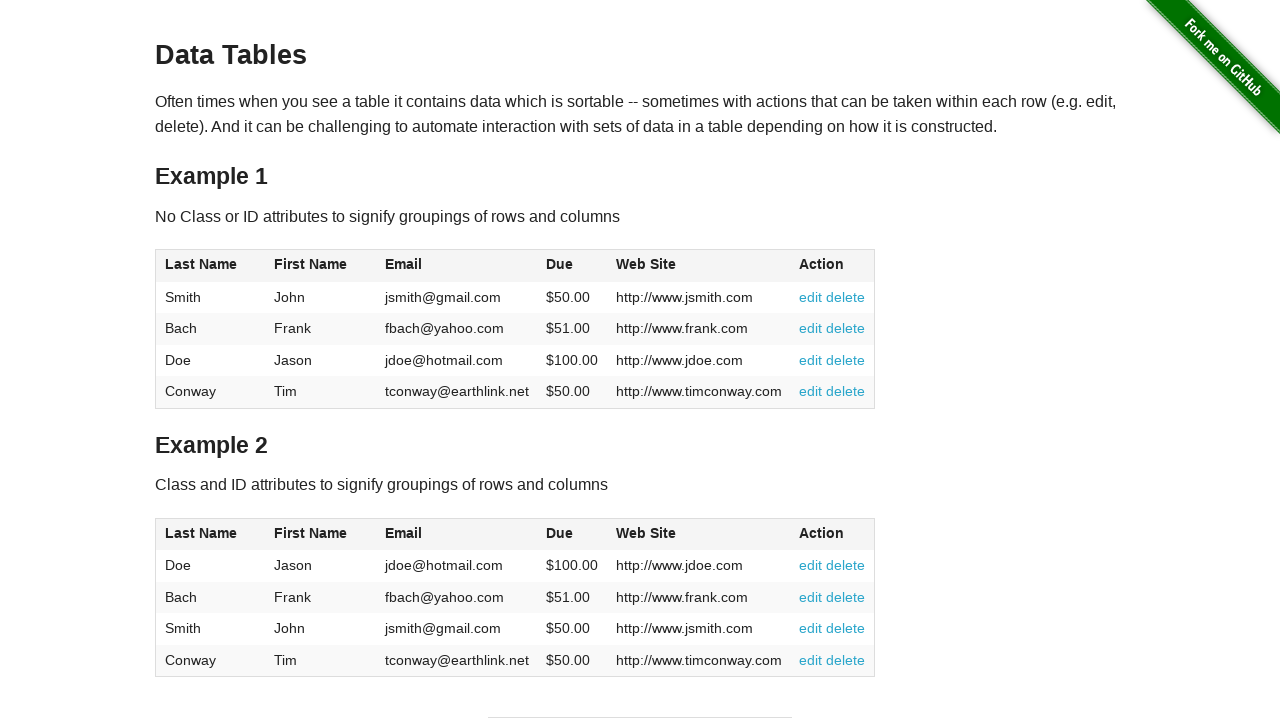

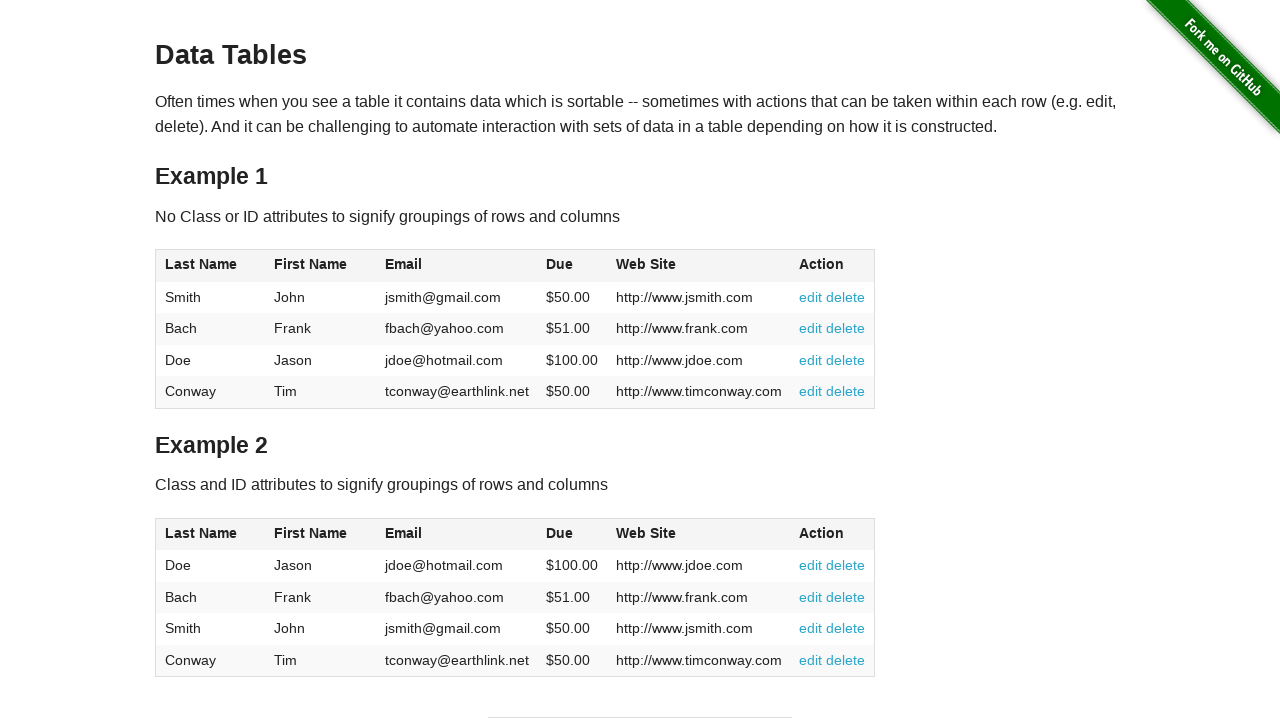